Tests prompt alert handling by clicking a button, entering text in the prompt, accepting it, and verifying the result

Starting URL: https://demoqa.com/alerts

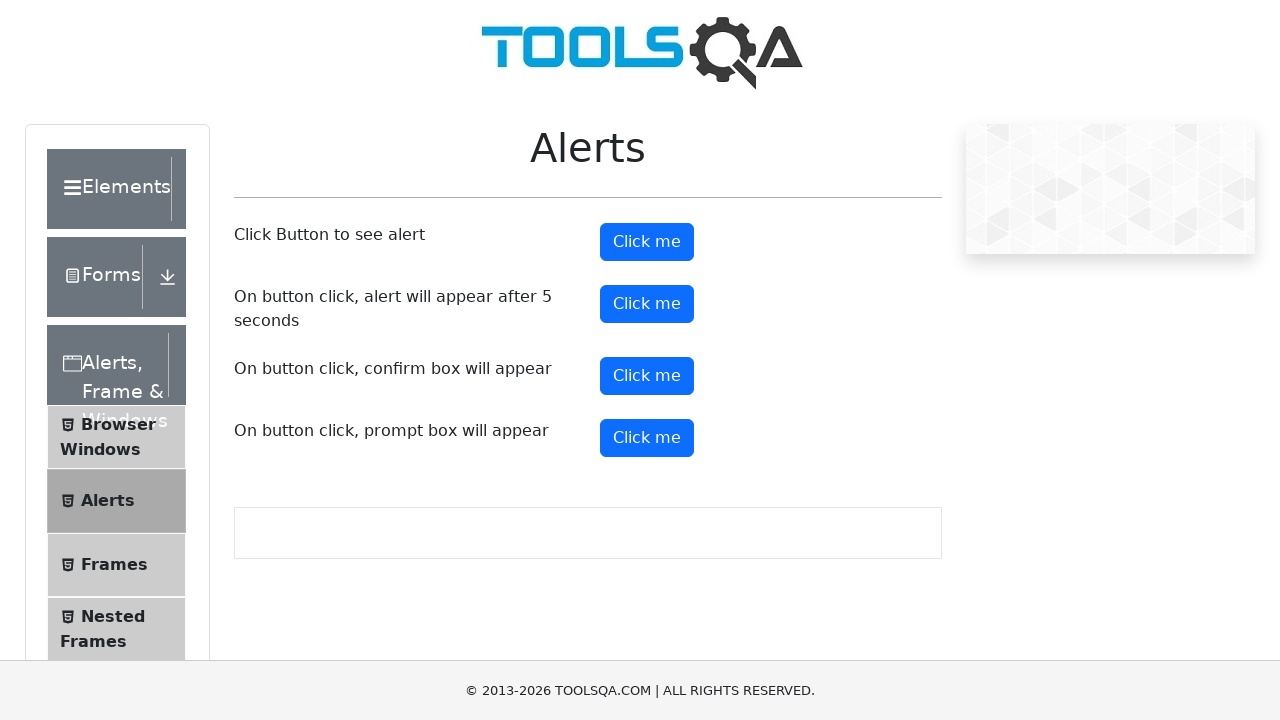

Set up dialog handler to accept prompt with 'TestUser'
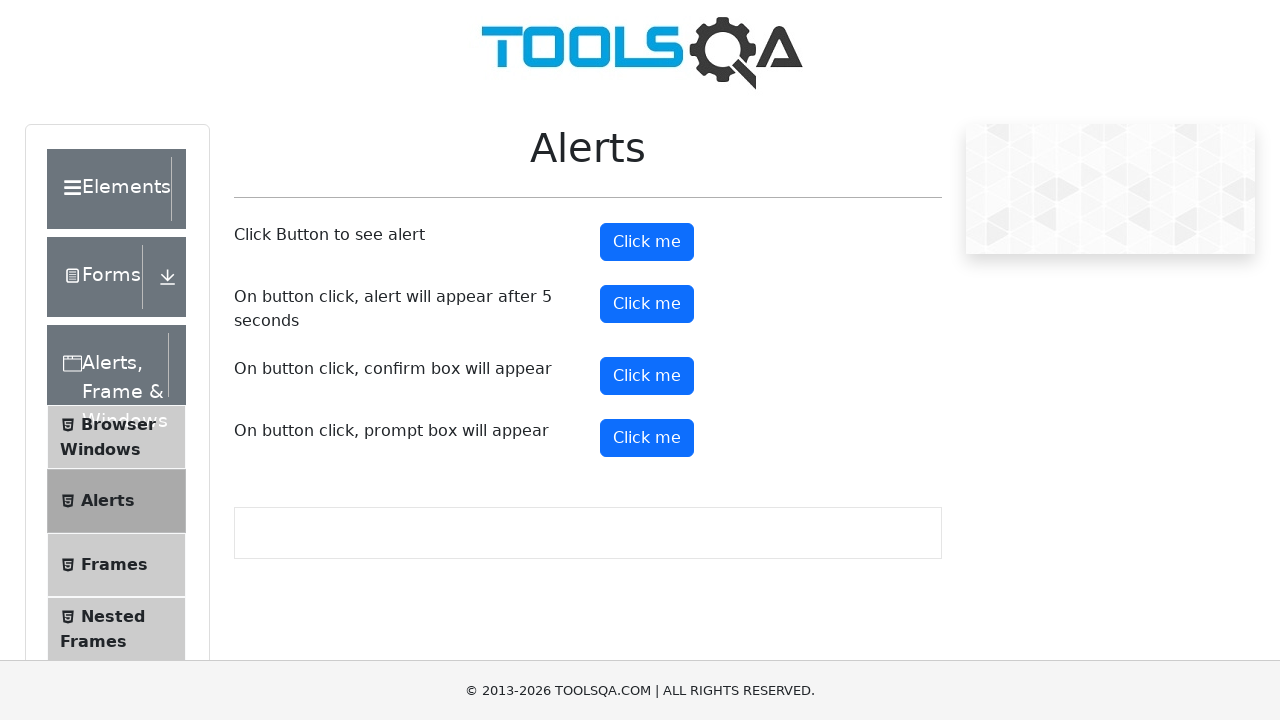

Clicked prompt alert button at (647, 438) on #promtButton
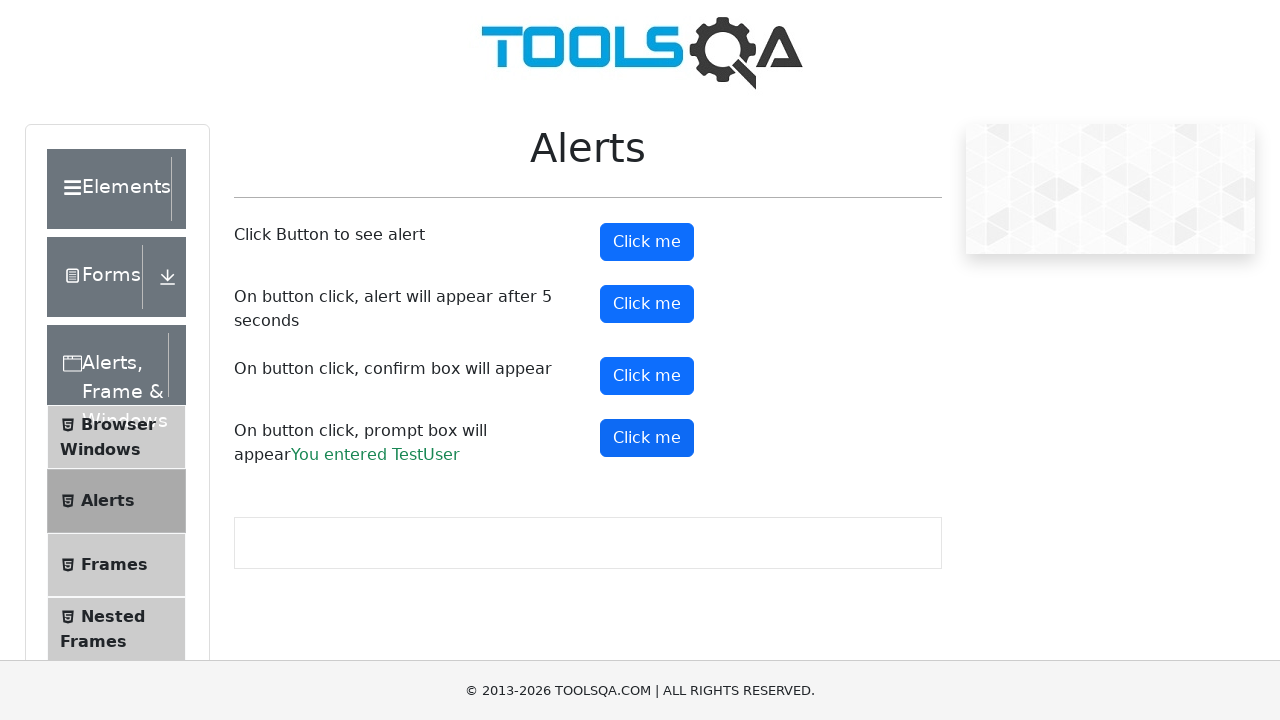

Prompt result appeared on page
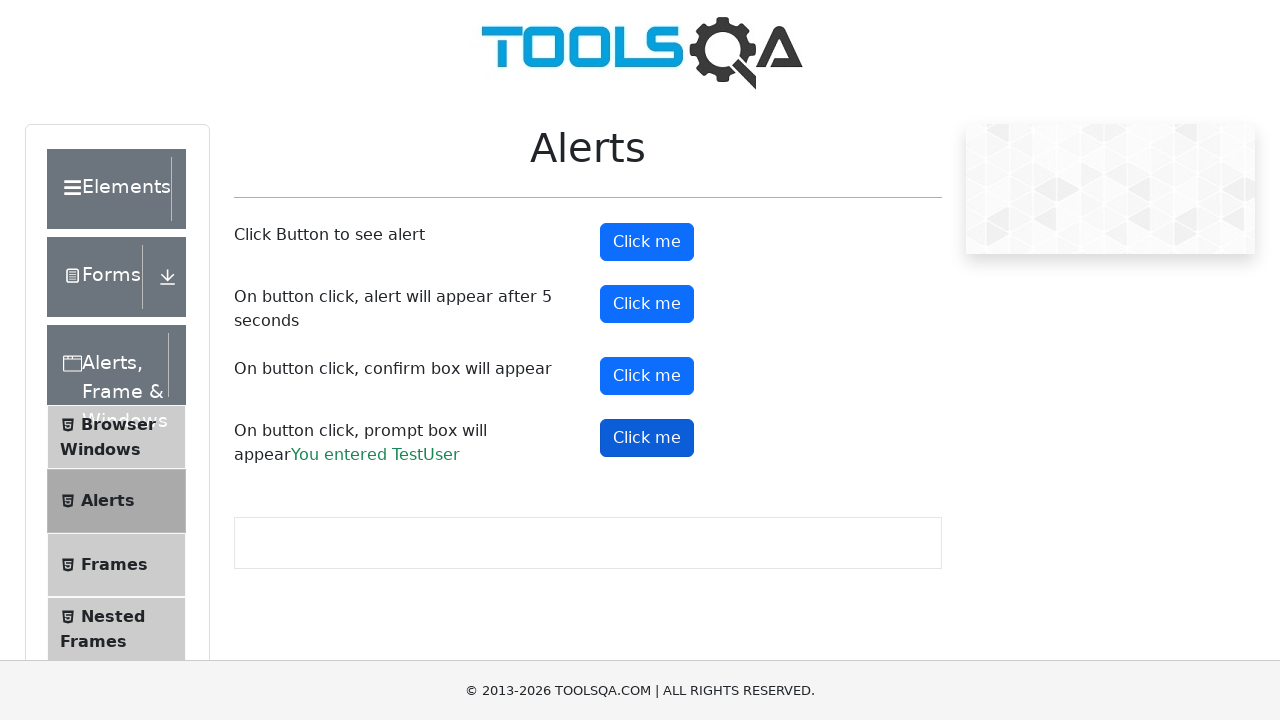

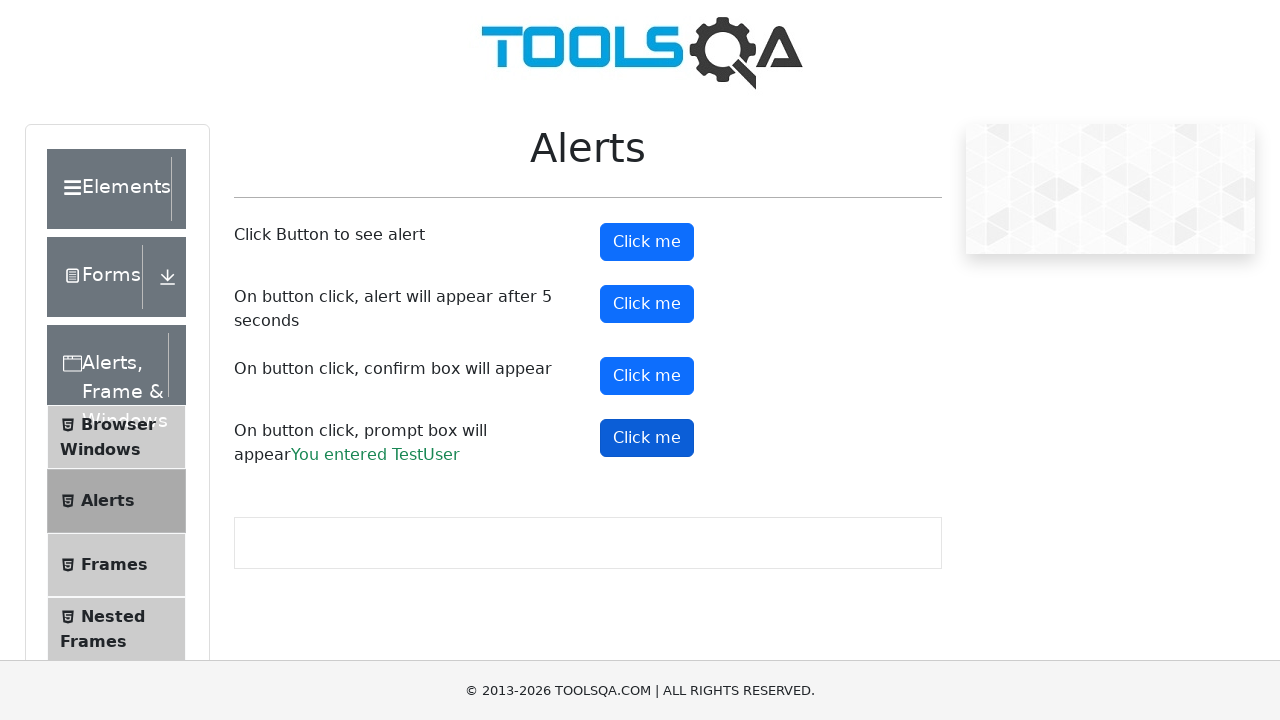